Tests JavaScript alert handling by clicking a button that triggers a JS alert and interacting with it

Starting URL: https://the-internet.herokuapp.com/javascript_alerts

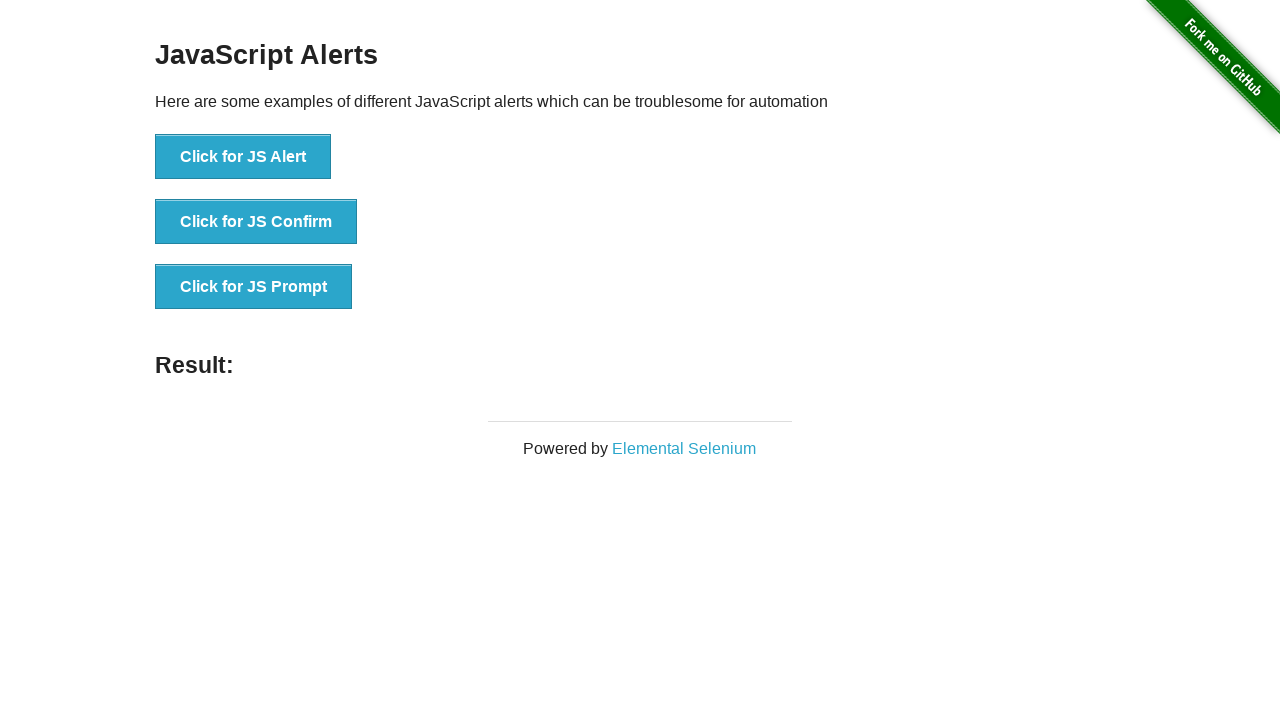

Clicked the 'Click for JS Alert' button to trigger JavaScript alert at (243, 157) on xpath=//button[normalize-space() = 'Click for JS Alert']
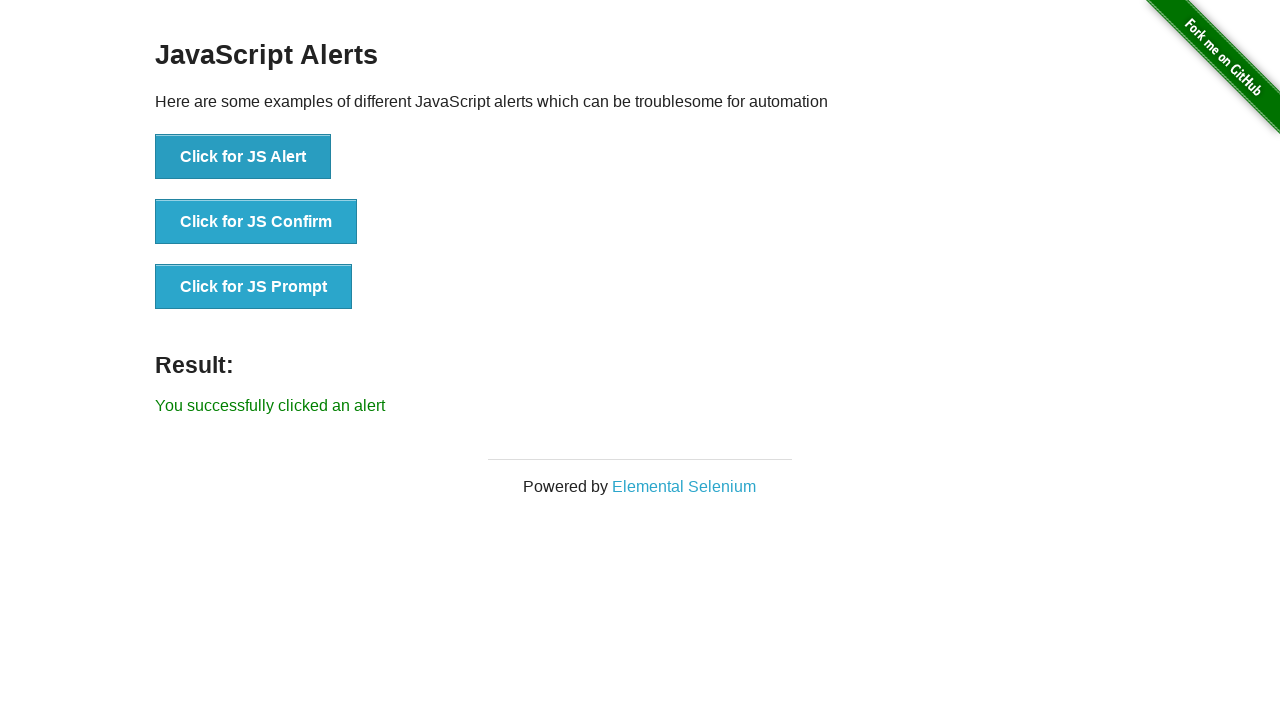

Set up dialog handler to accept alerts
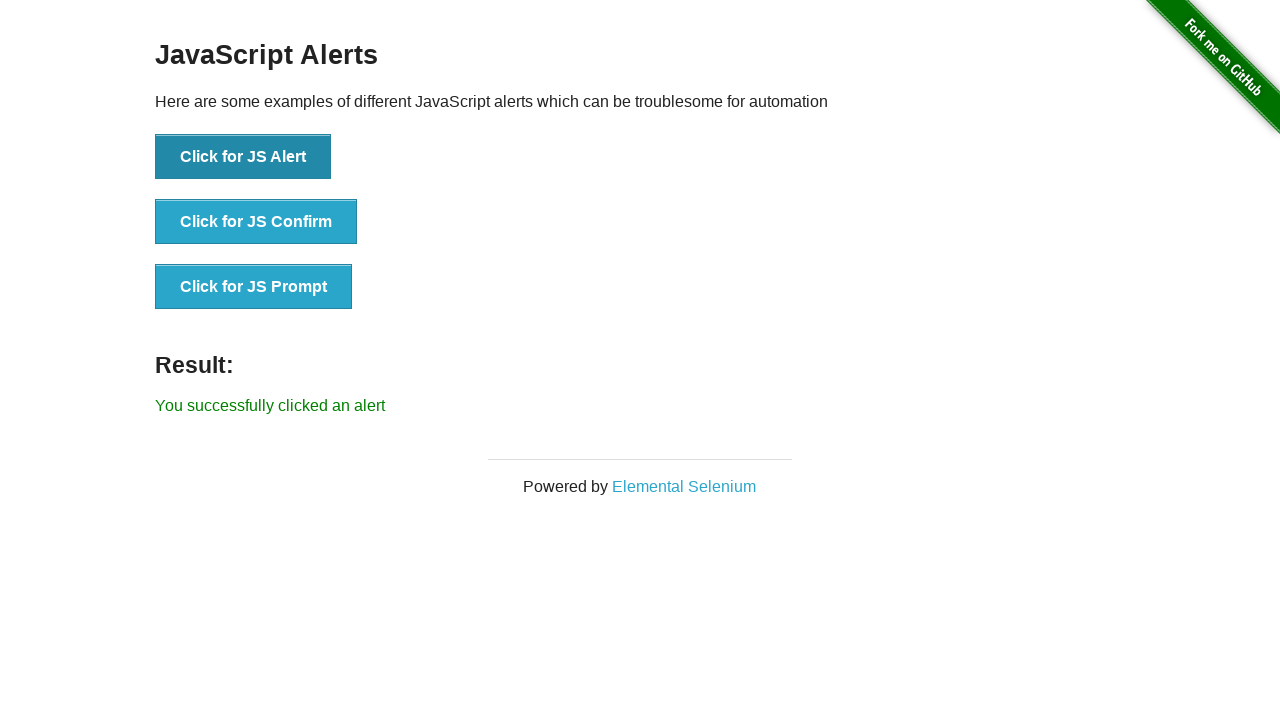

Set up one-time dialog handler to accept the next alert
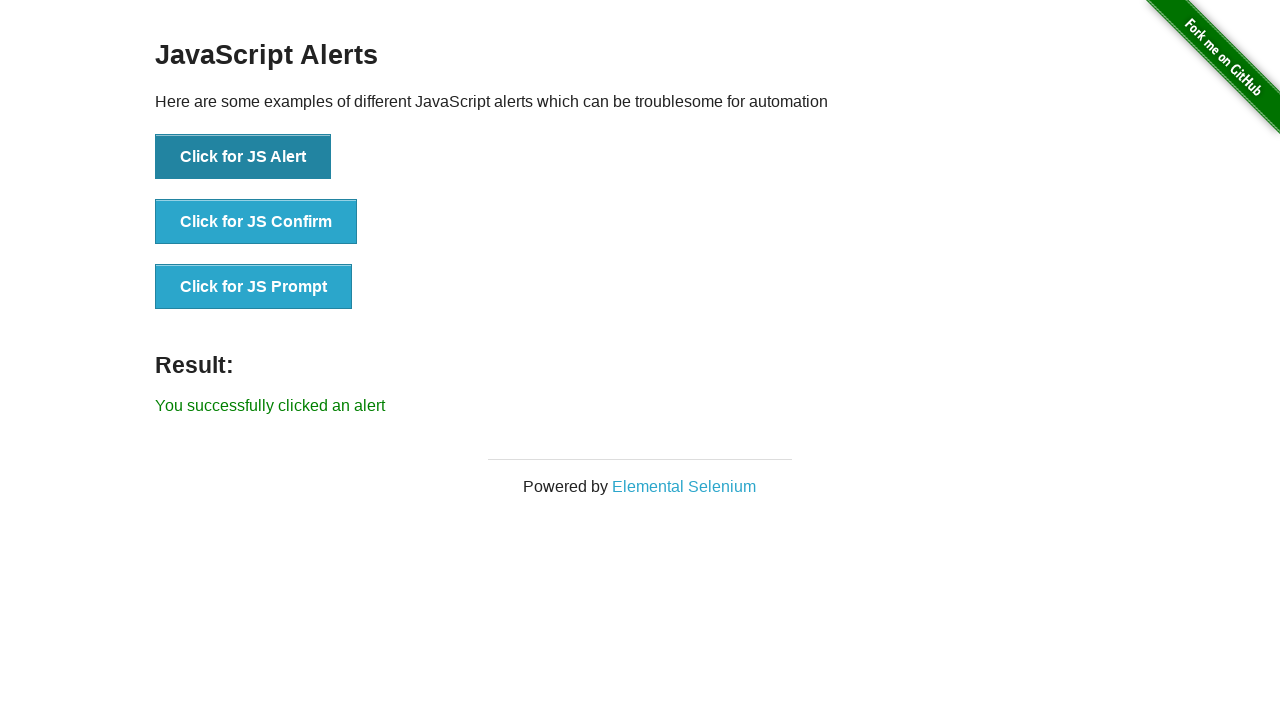

Clicked the 'Click for JS Alert' button again and accepted the triggered alert at (243, 157) on xpath=//button[normalize-space() = 'Click for JS Alert']
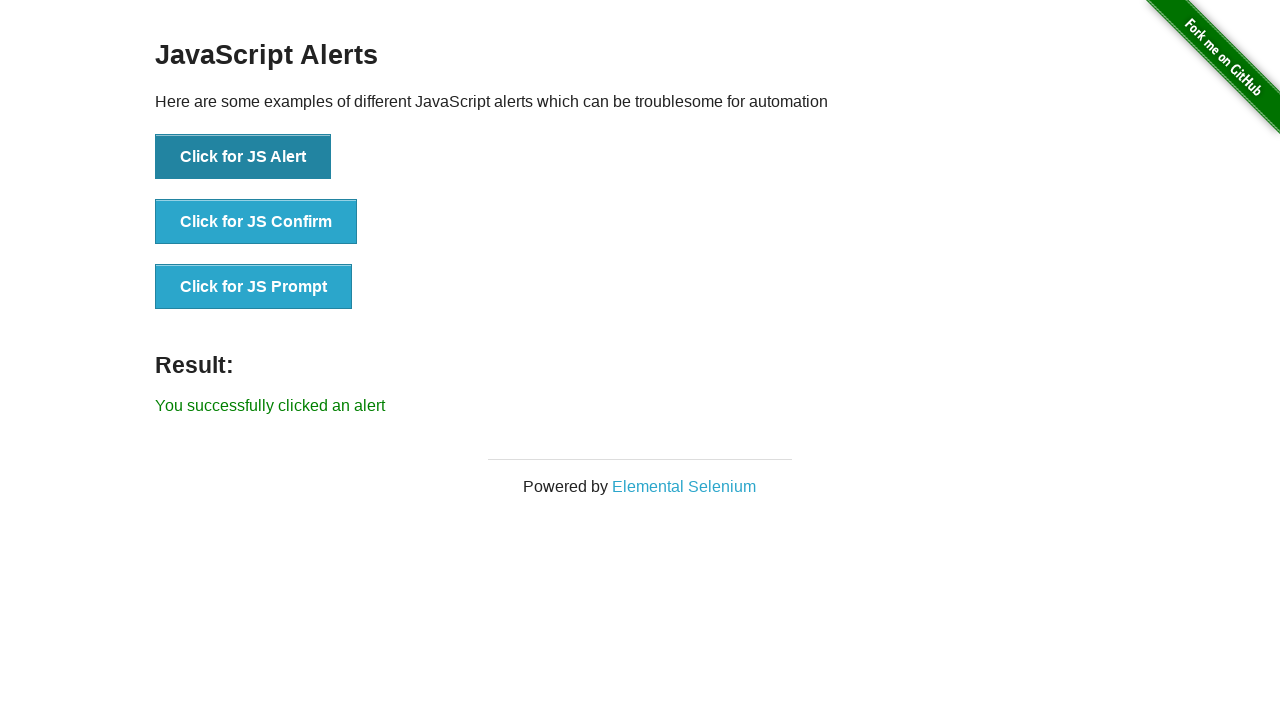

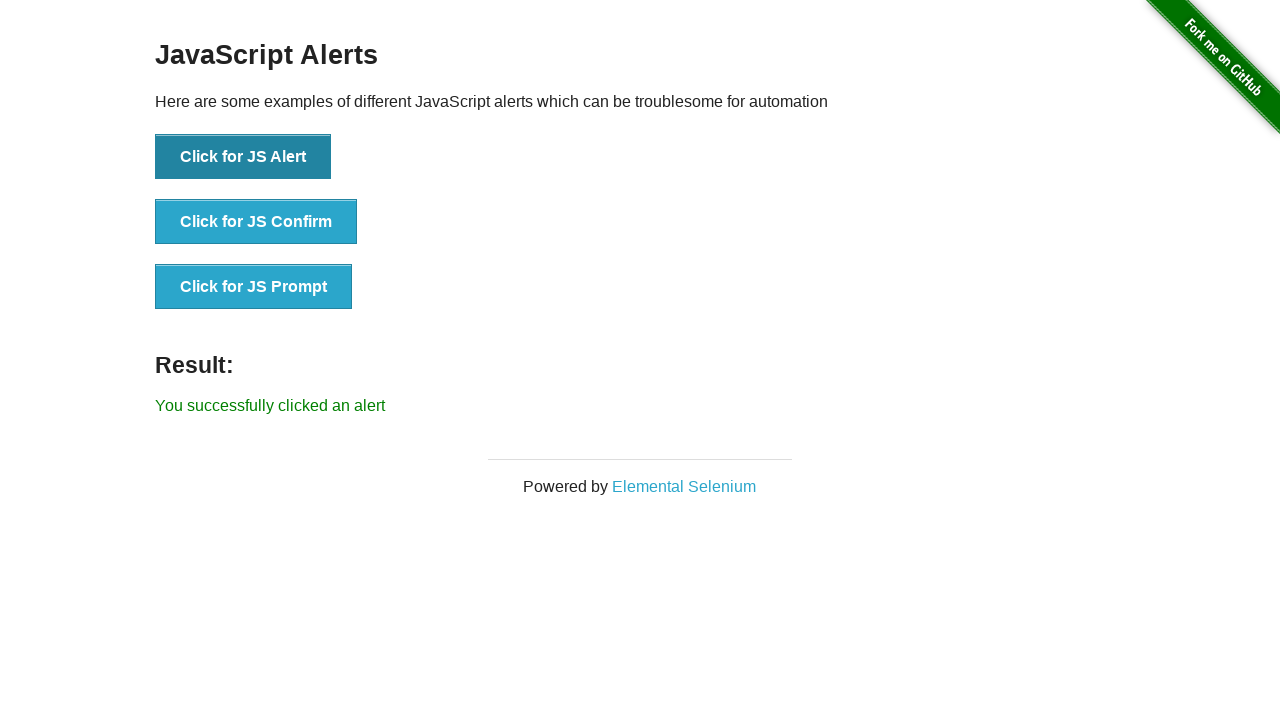